Tests JavaScript prompt alert functionality by clicking a button to trigger a prompt, entering text, and accepting it

Starting URL: https://v1.training-support.net/selenium/javascript-alerts

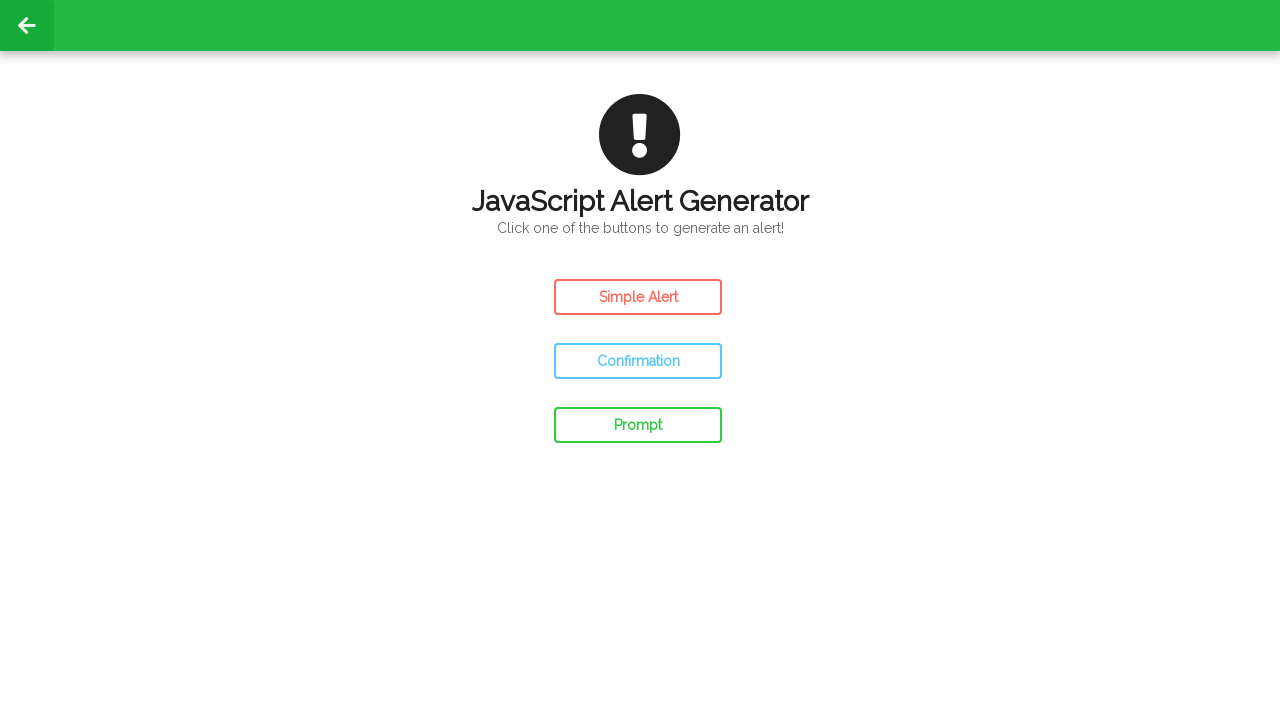

Clicked the prompt button to trigger JavaScript prompt alert at (638, 425) on #prompt
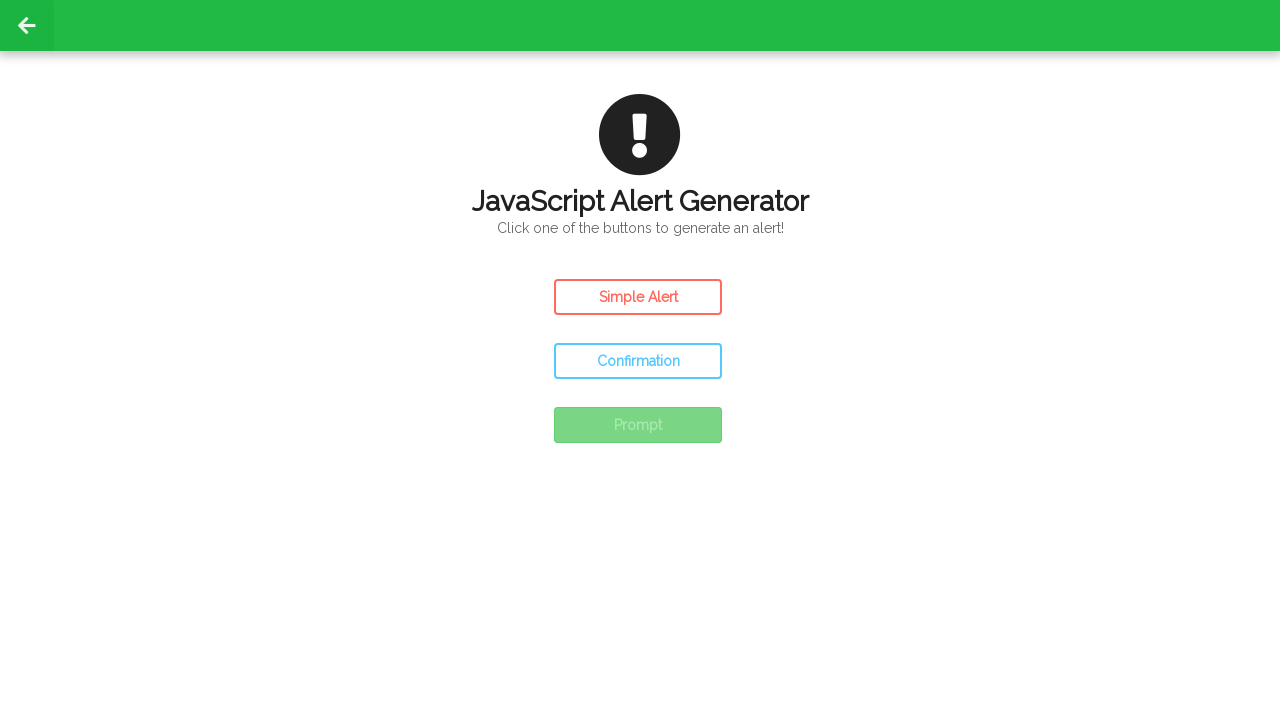

Set up dialog handler to accept prompt with 'Awesome' text
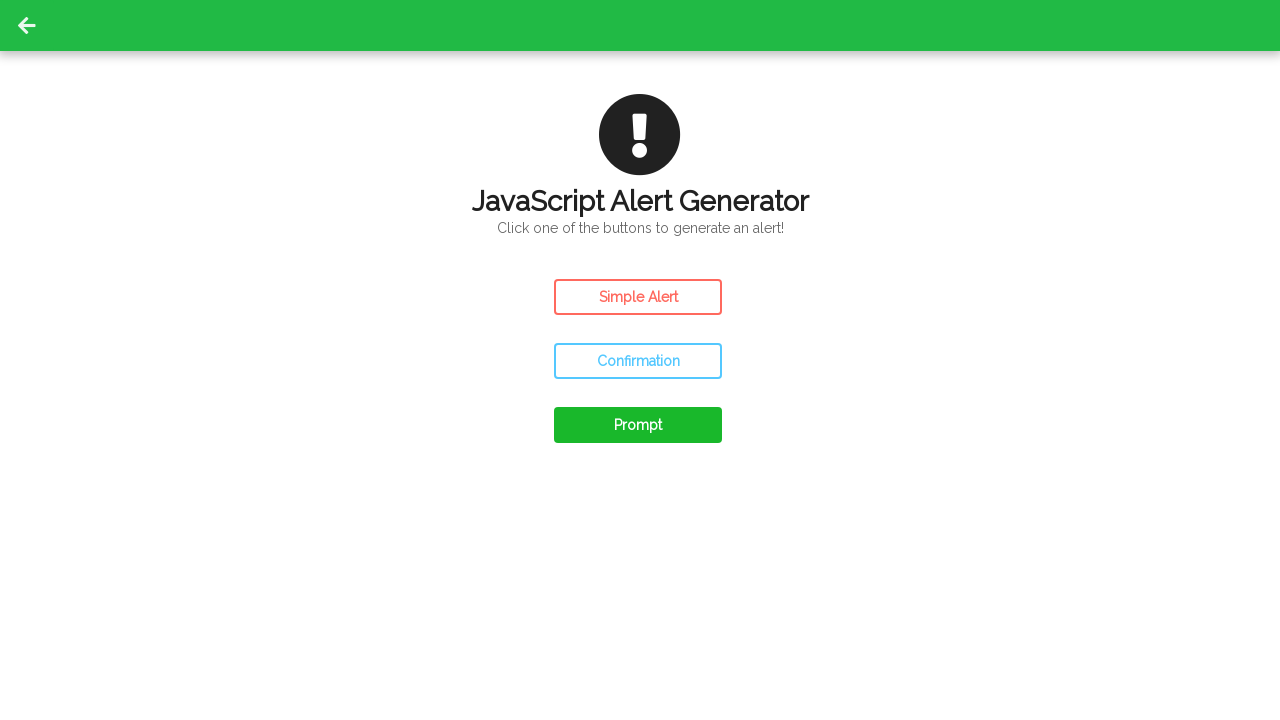

Clicked the prompt button again to trigger the dialog handler at (638, 425) on #prompt
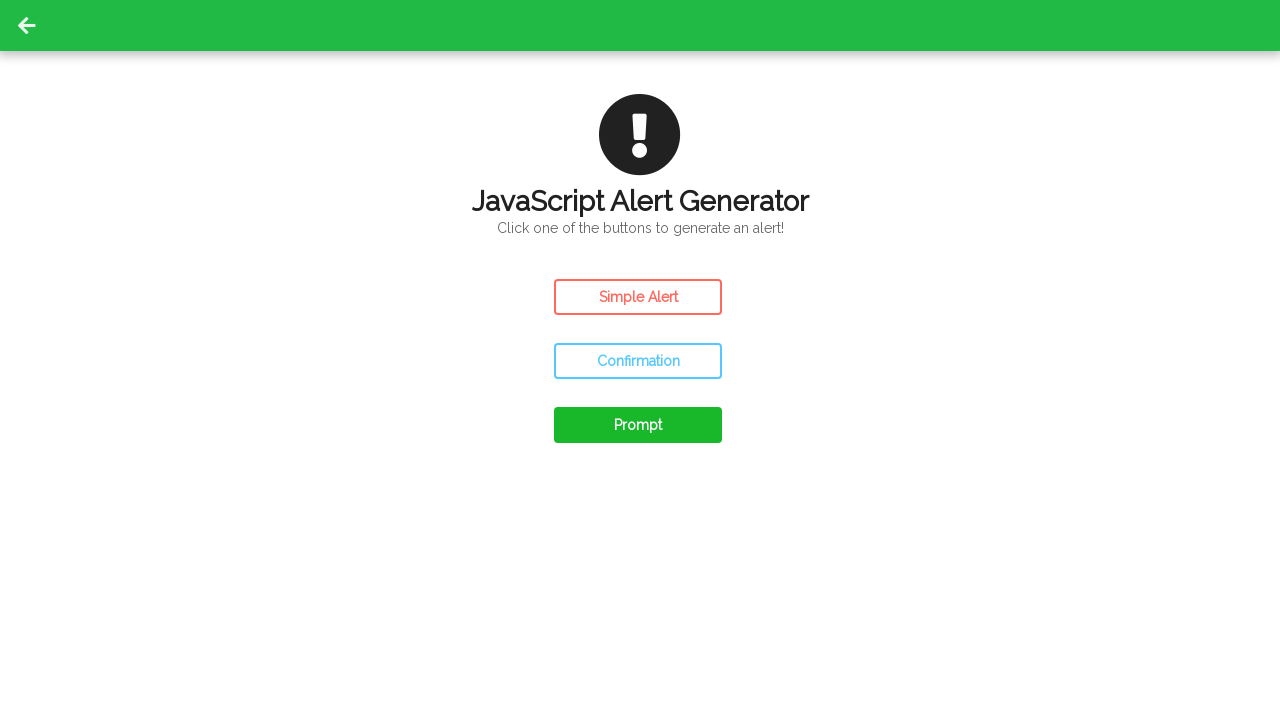

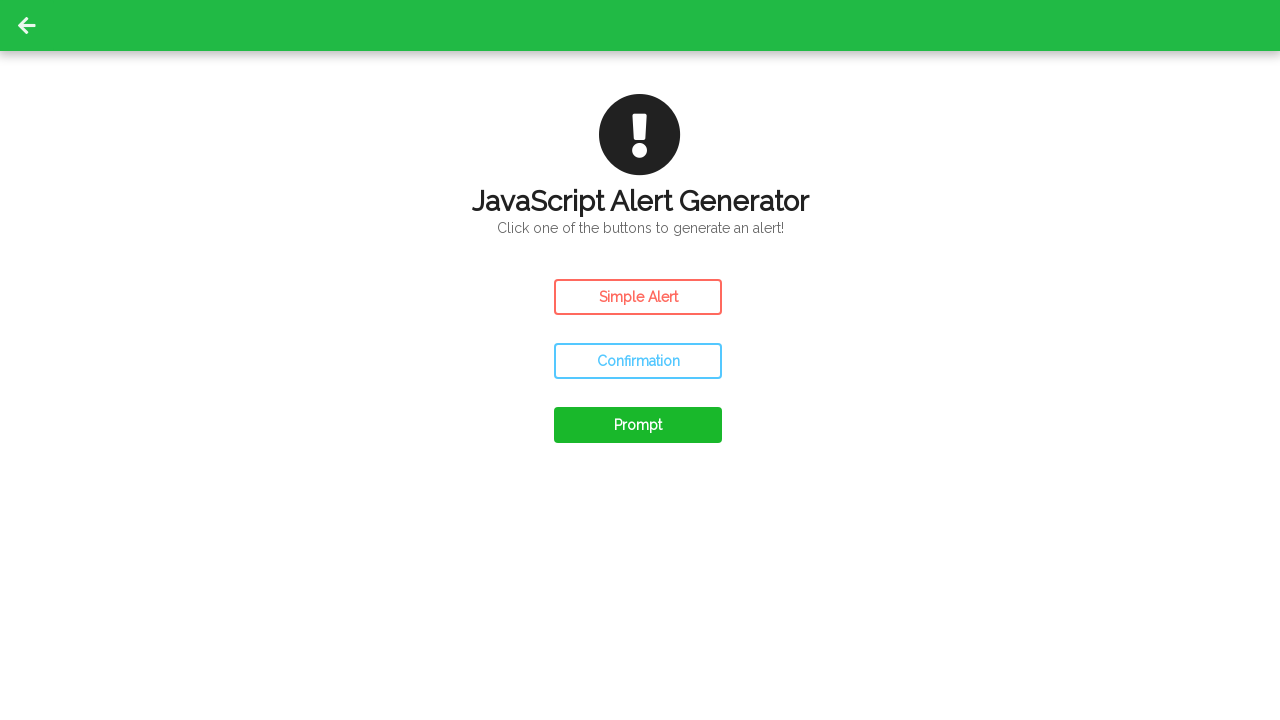